Tests element visibility and interacts with a basic form by filling email, selecting age option, and filling education textarea

Starting URL: https://automationfc.github.io/basic-form/index.html

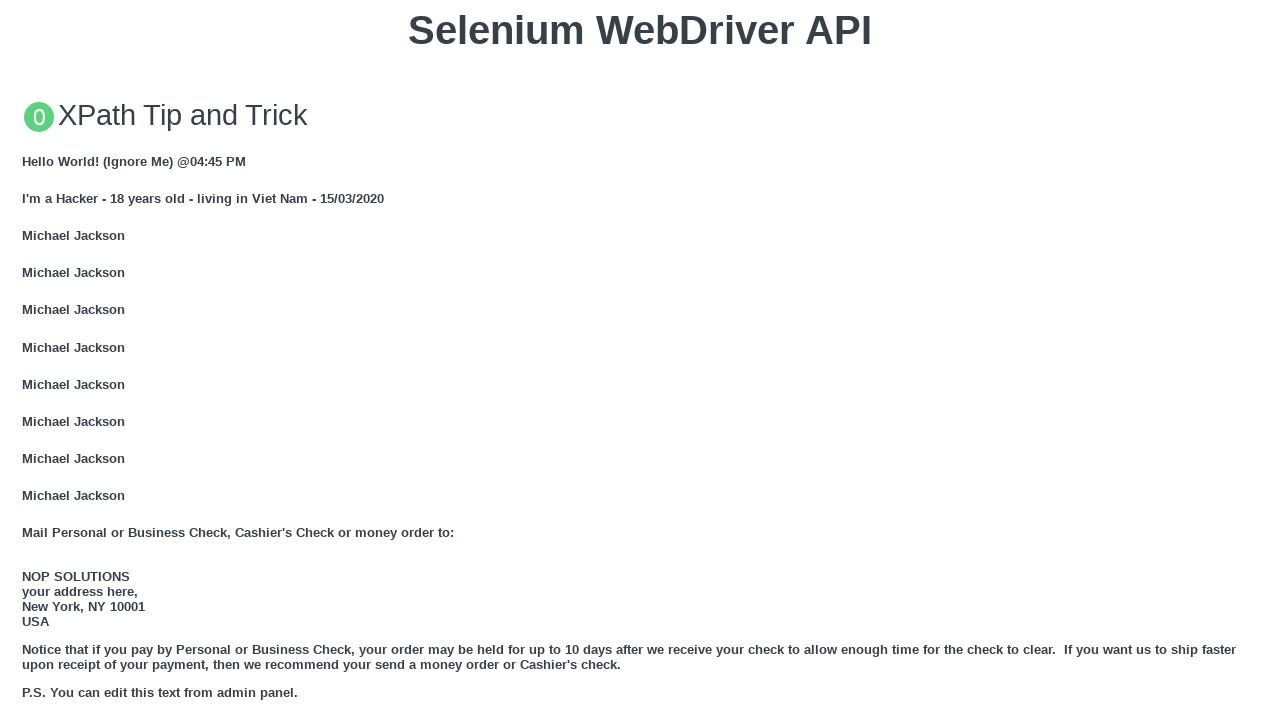

Verified email label is displayed
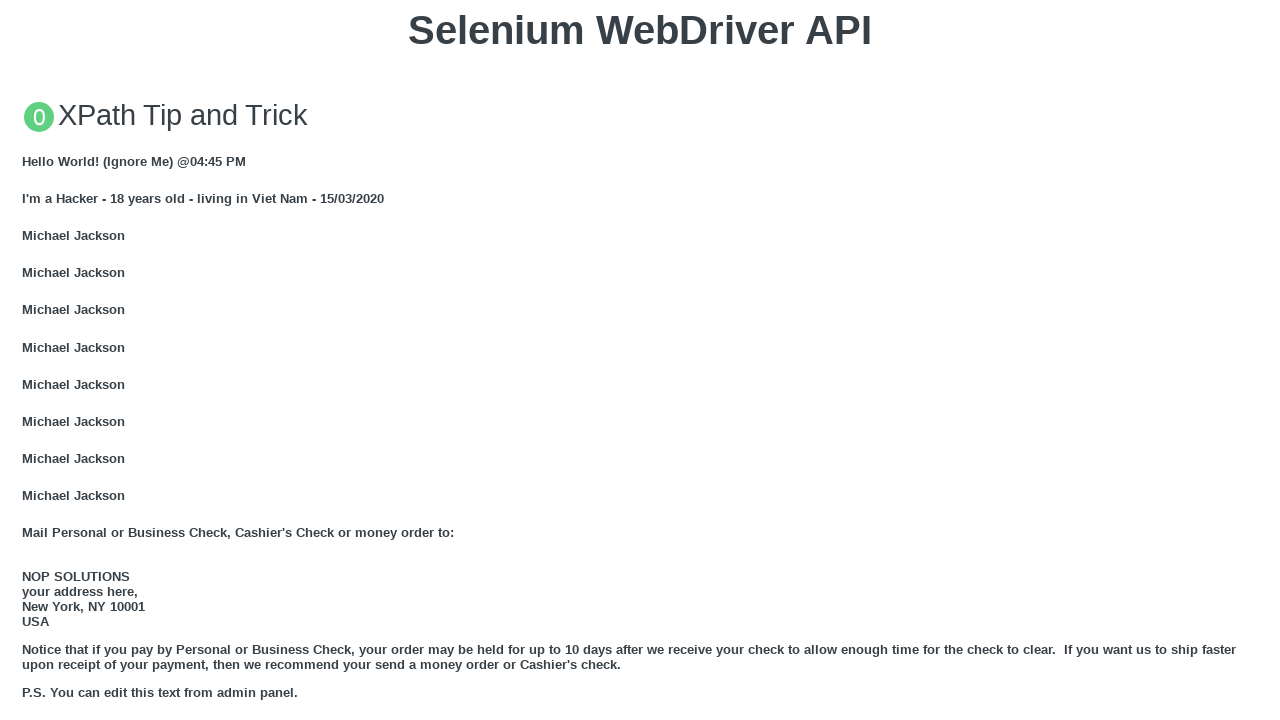

Filled email input field with 'Automation Testing' on //input[@type='email' and @name='user_email']
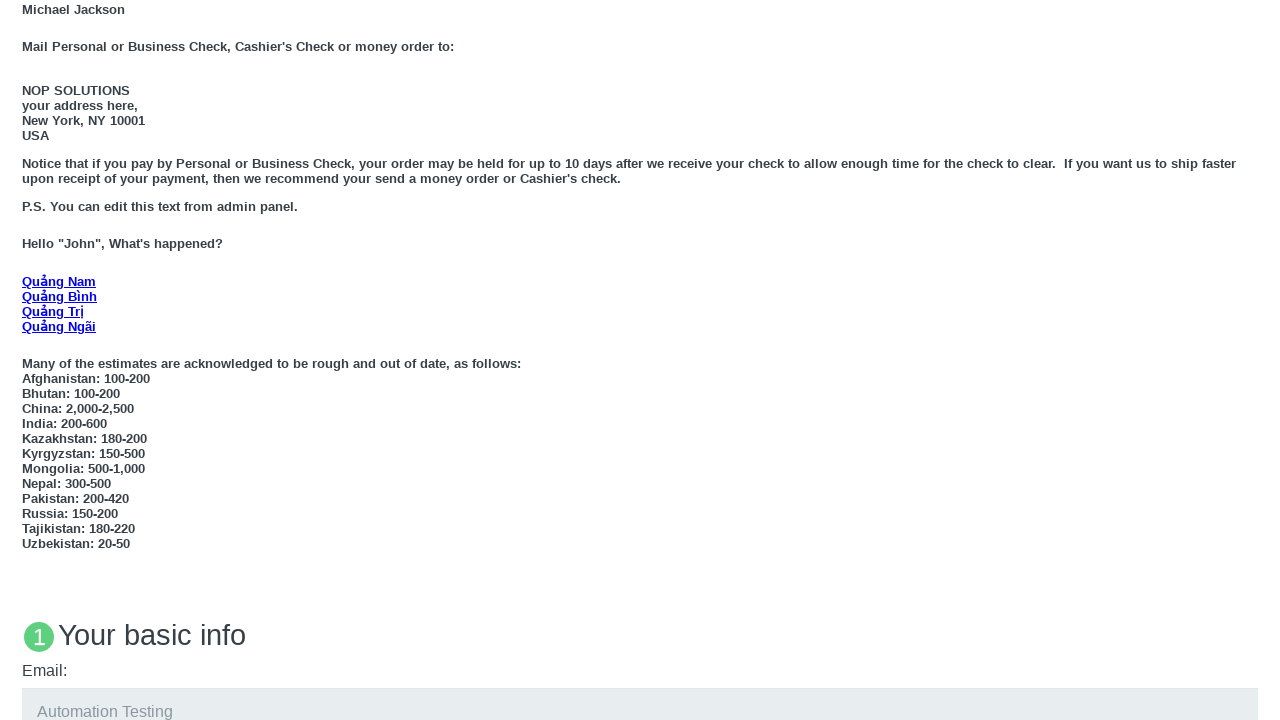

Verified under 18 label is displayed
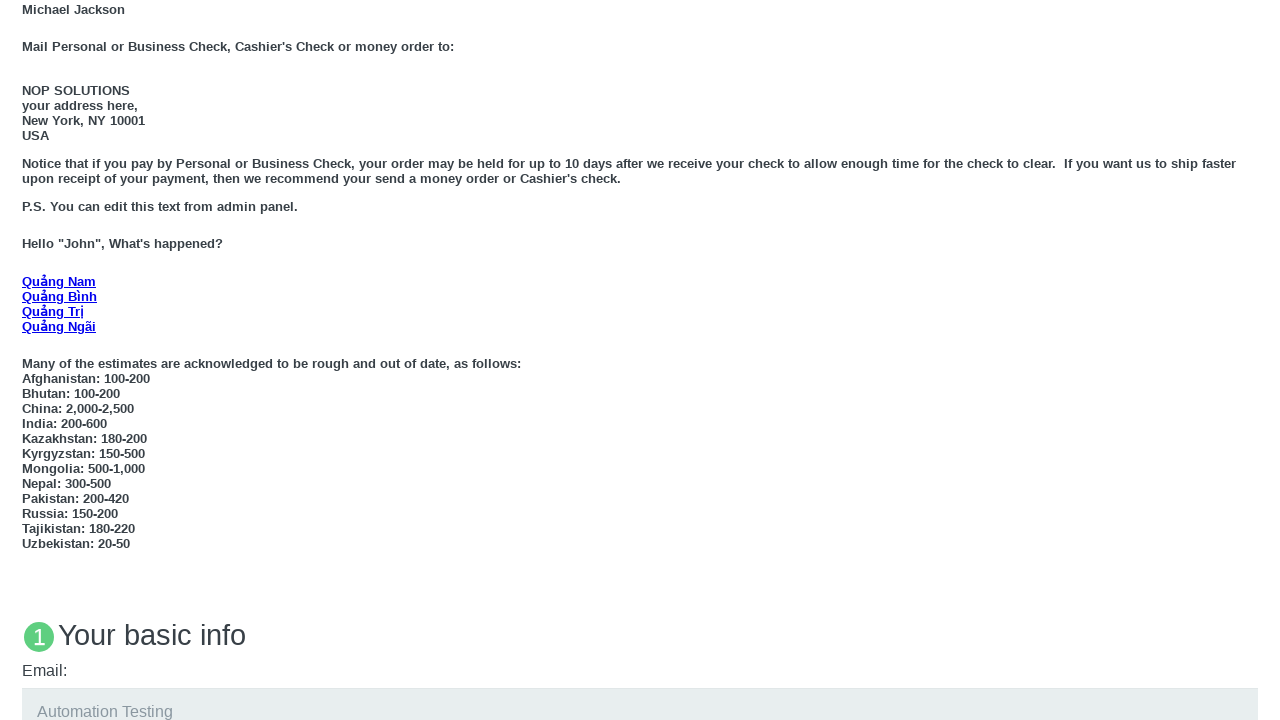

Clicked on under 18 radio button at (76, 360) on xpath=//label[@for='under_18']
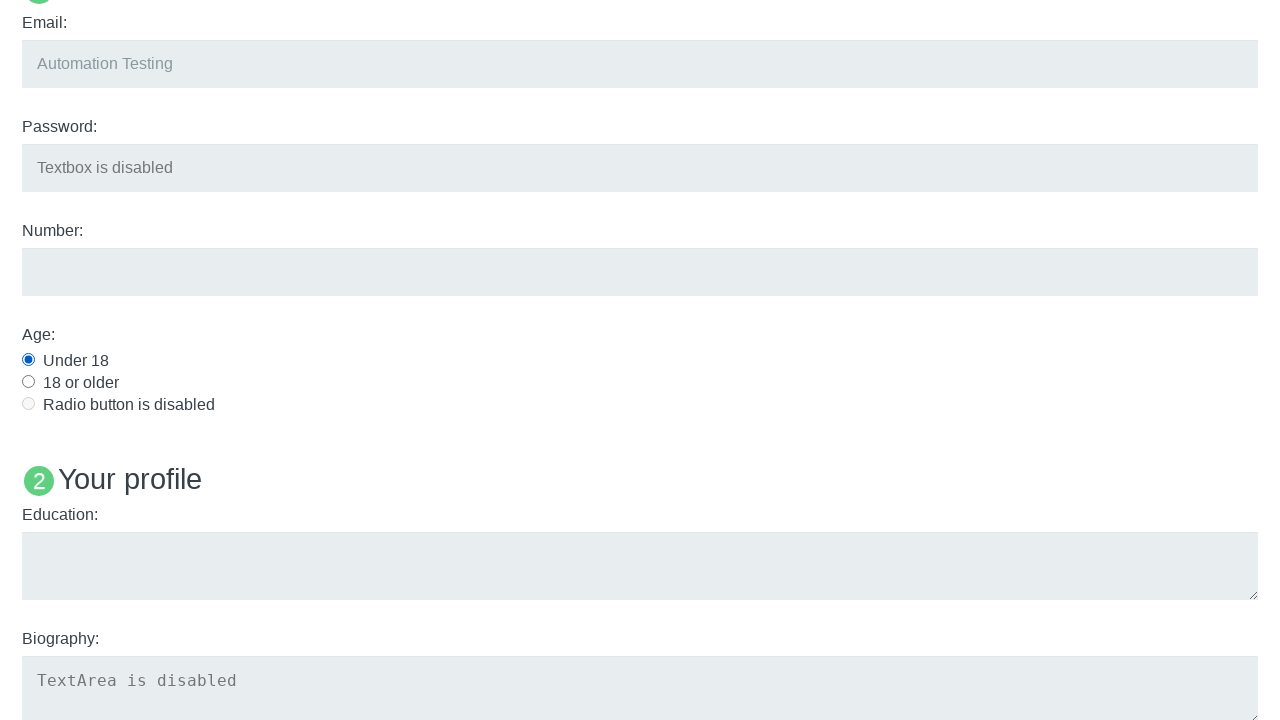

Filled education textarea with 'Automation Testing' on //textarea[@id='edu']
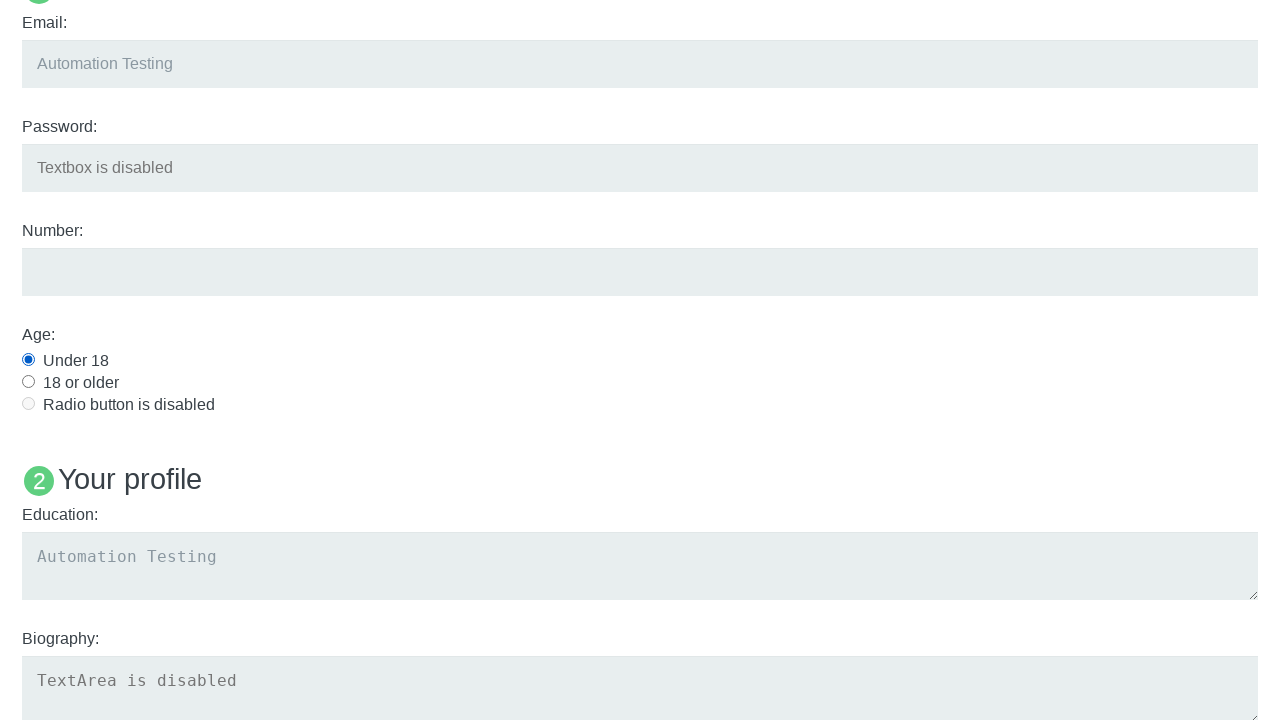

User5 element is not displayed
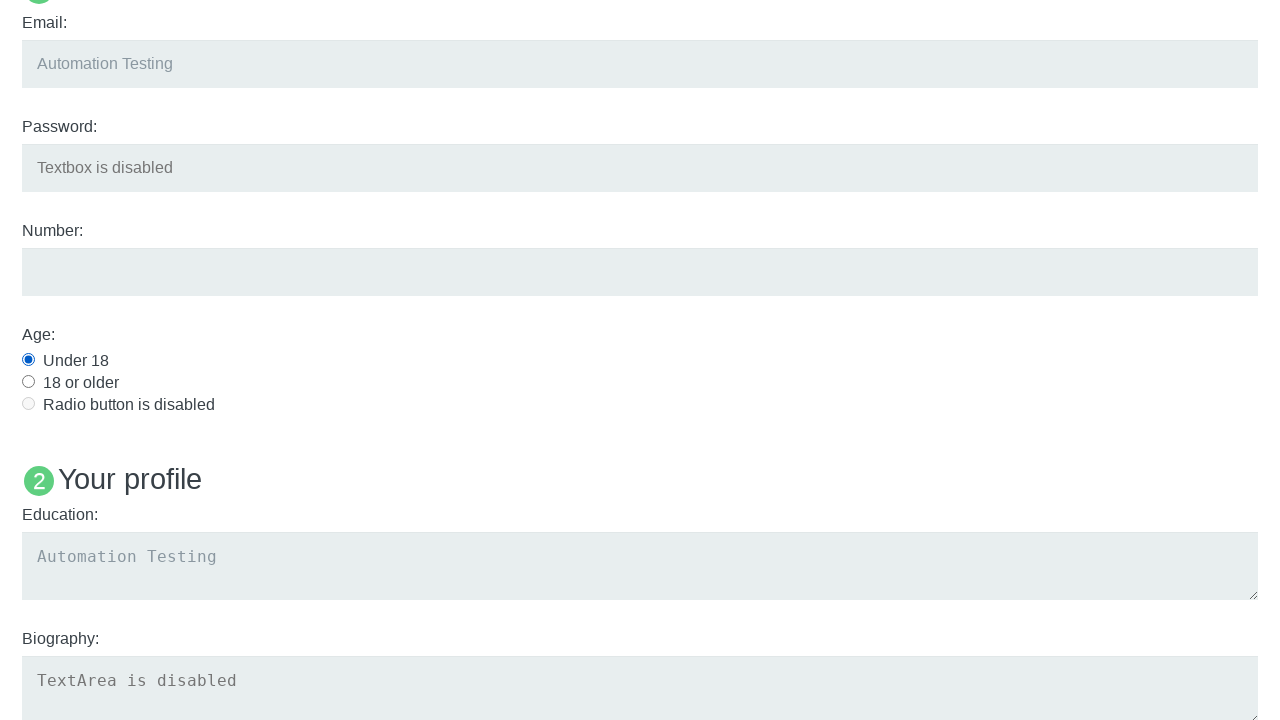

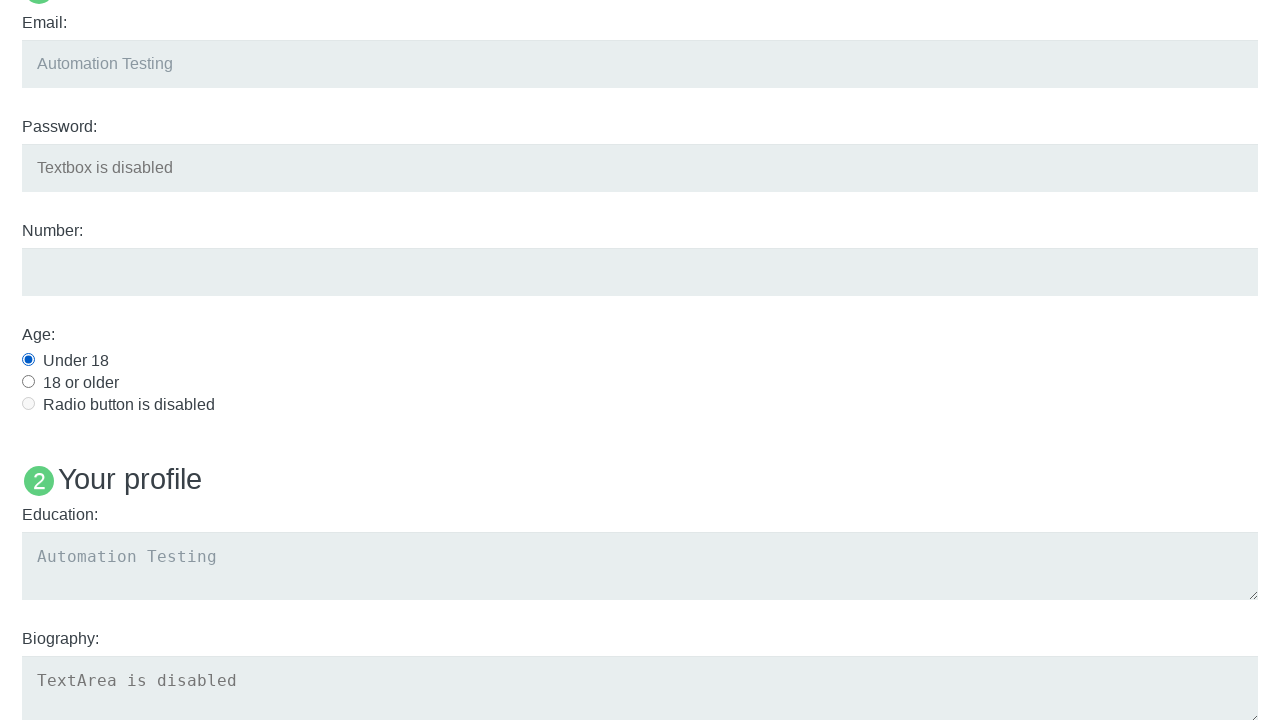